Tests the Sport Express lifestyle movies page by navigating through various sections including news, reviews, and film categories, verifying elements and navigation functionality

Starting URL: https://www.sport-express.ru/zozh/movies/

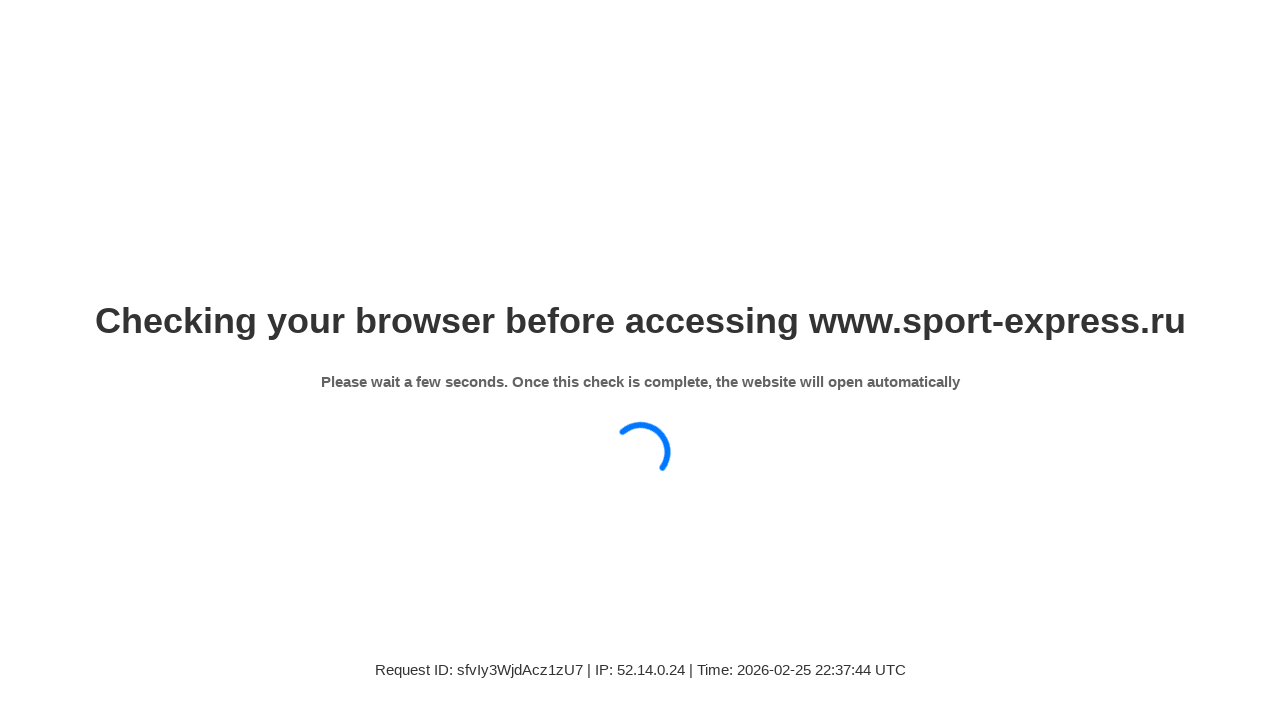

Waited 6 seconds for page to load completely
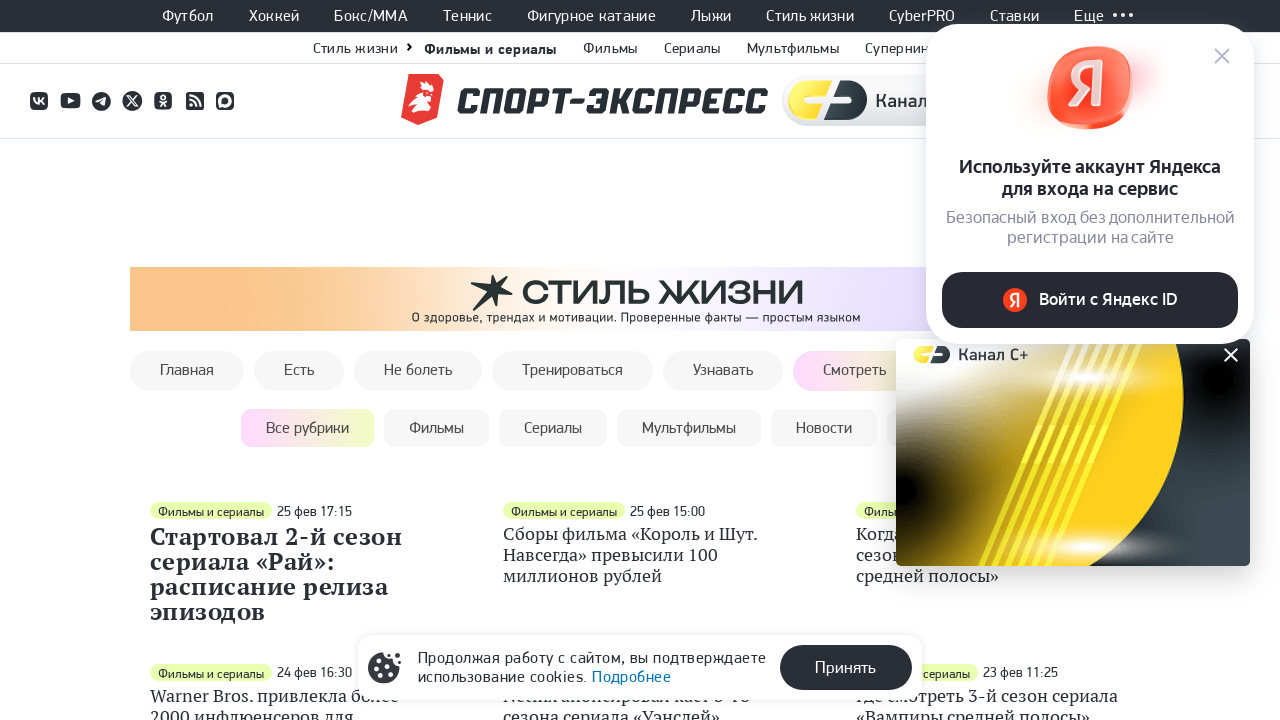

Verified branded buttons element is present
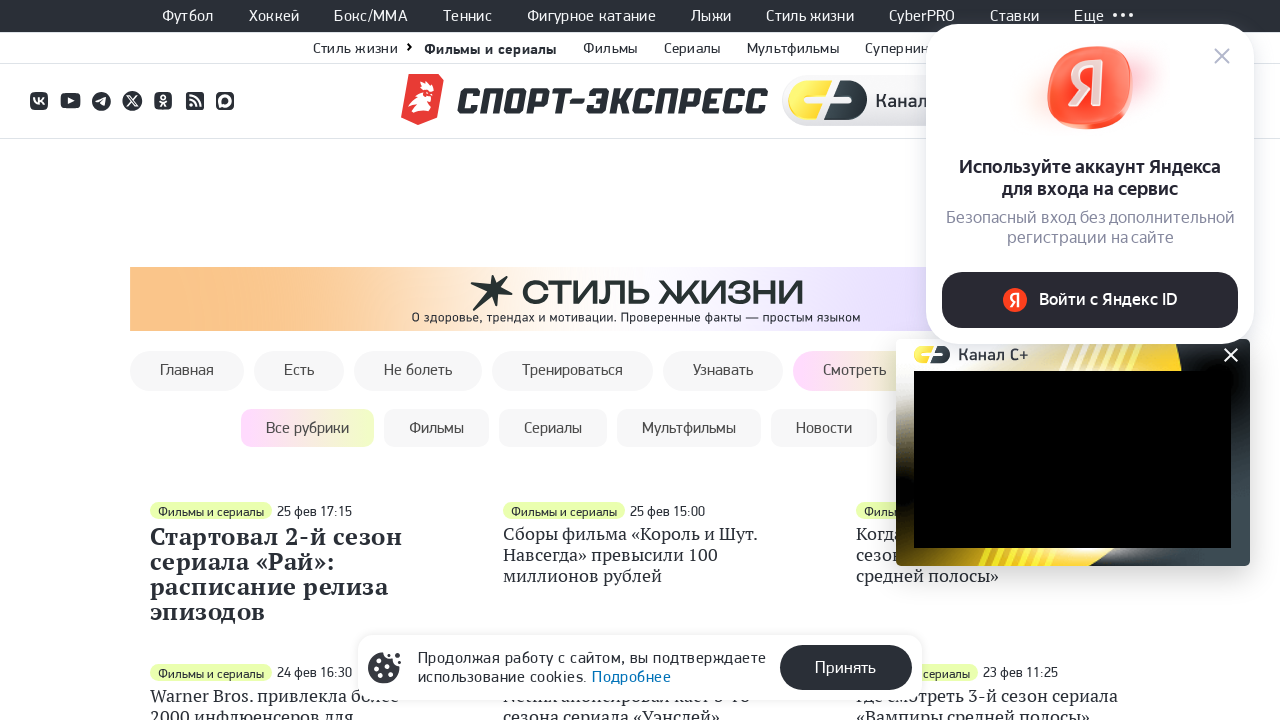

Verified top news items container is present
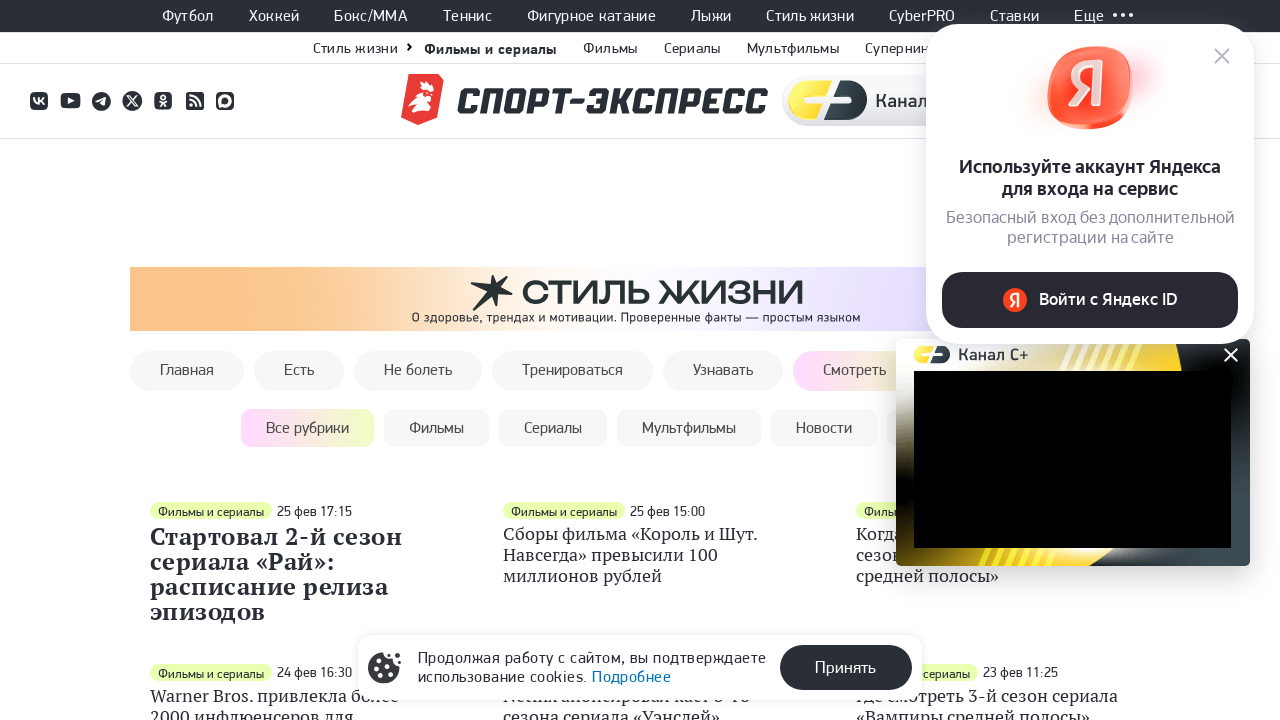

Clicked 'Show more news' button at (561, 360) on xpath=//div[@class='ls-button ls-button--color-white ls-top-news__more-button']
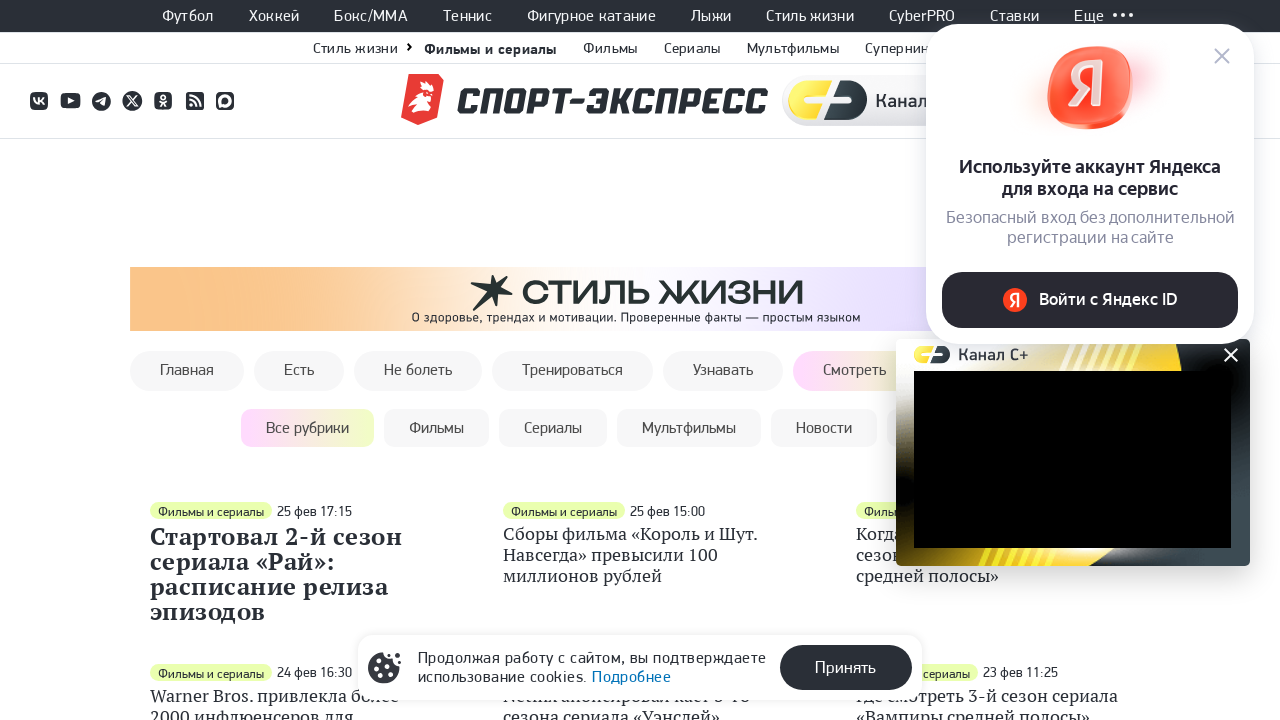

Verified news item titles loaded
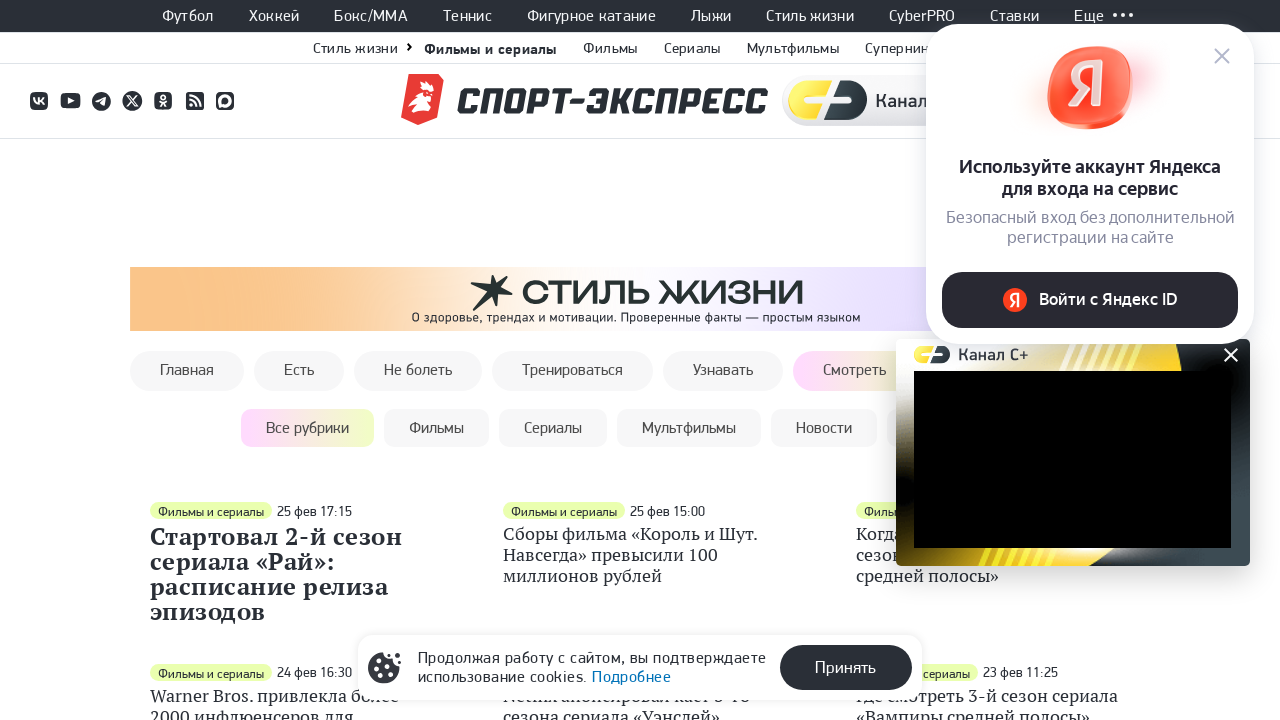

Clicked 'All news' link at (637, 361) on xpath=//a[@class='ls-button ls-button--color-color'][contains(text(),'Все новост
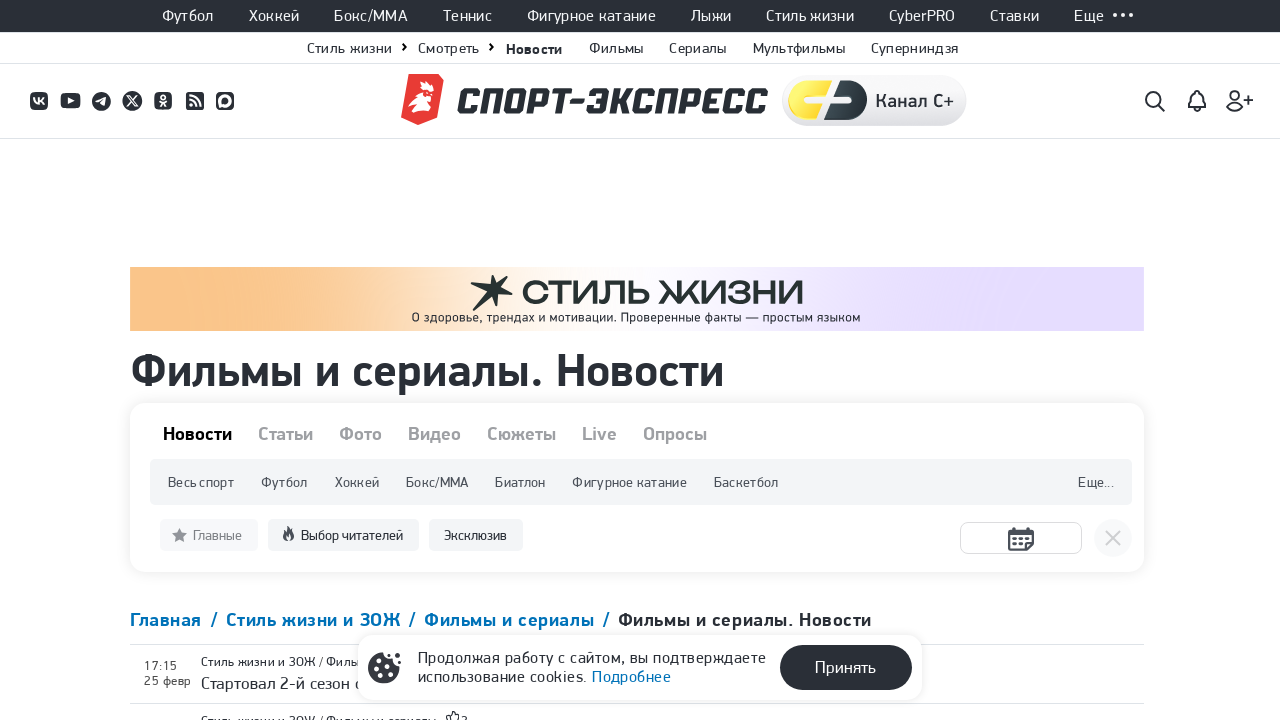

Navigated to all news page
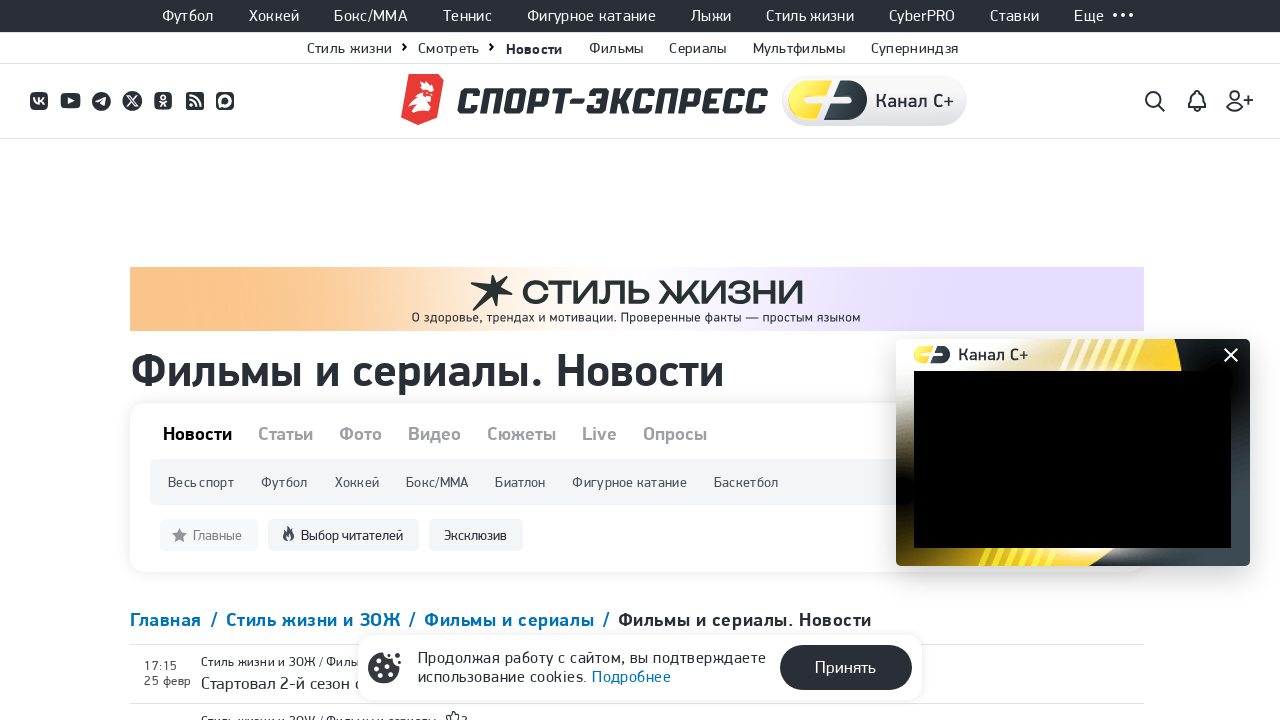

Navigated back to lifestyle movies main page
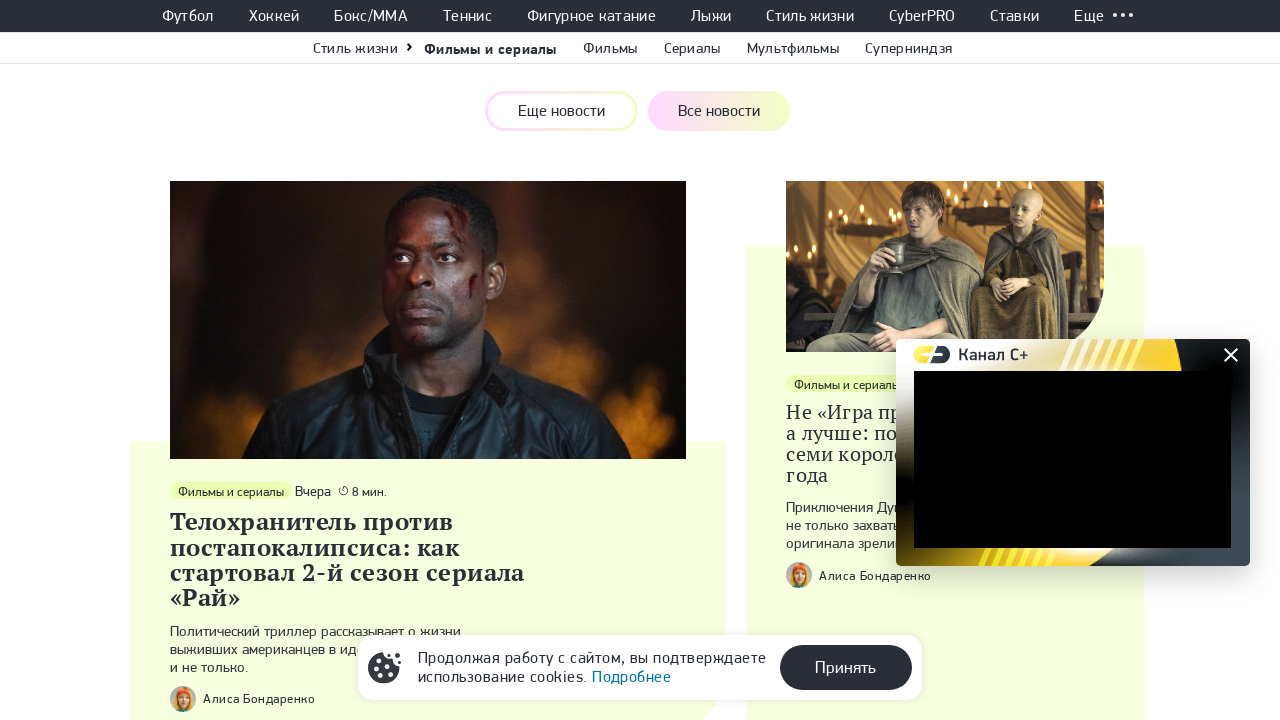

Clicked 'Show more reviews' button at (552, 360) on xpath=//div[@class='ls-button ls-button--color-white ls-main-articles__more-butt
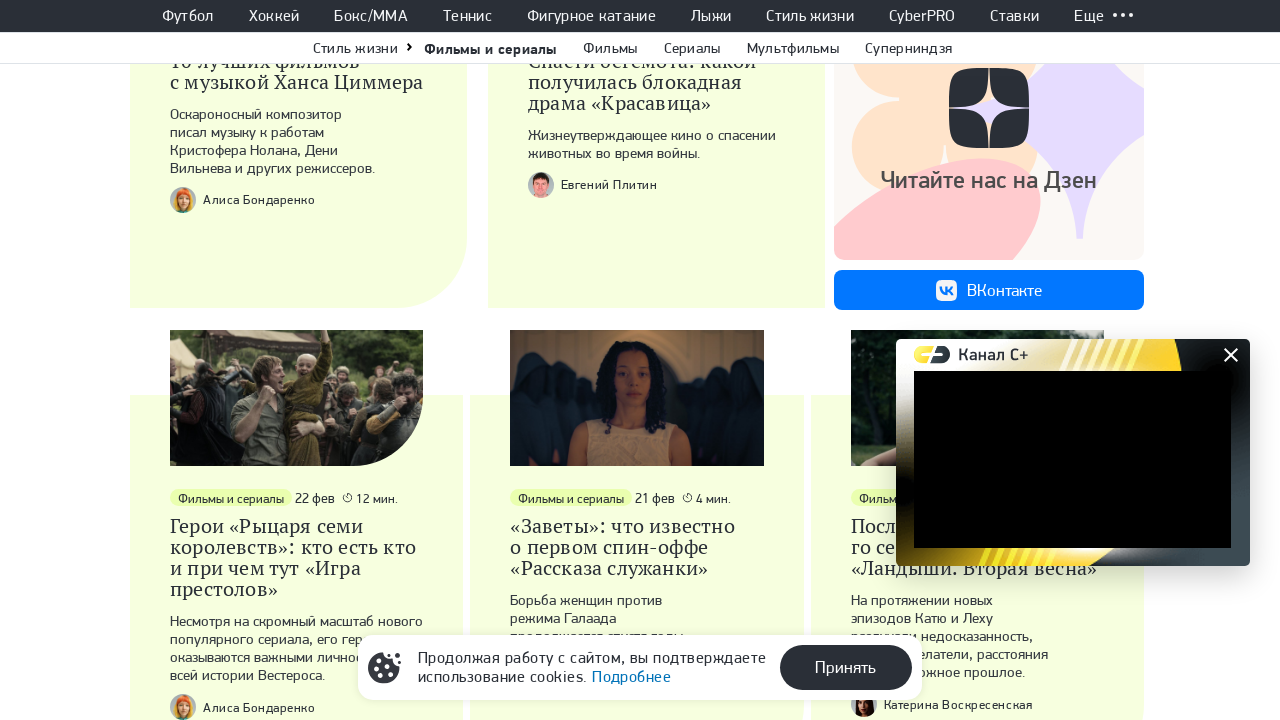

Verified reviews section loaded
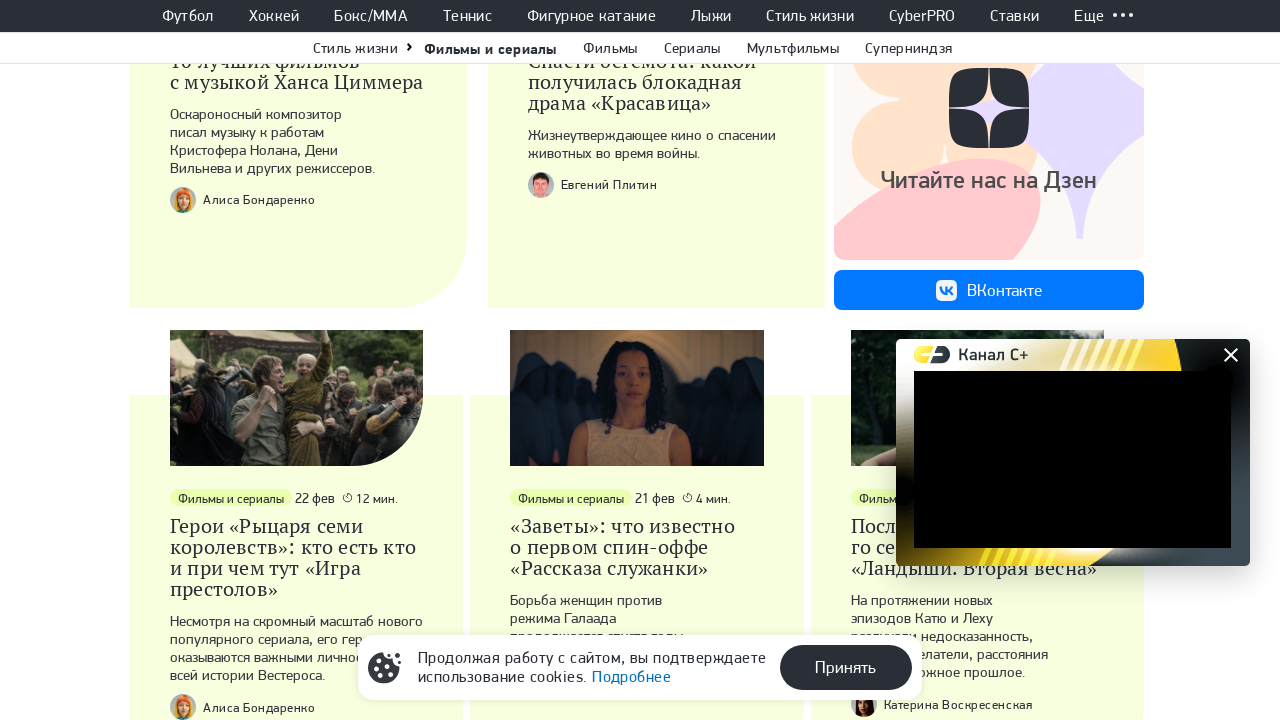

Clicked 'More articles' link at (637, 360) on xpath=//a[contains(text(),'Больше статей')]
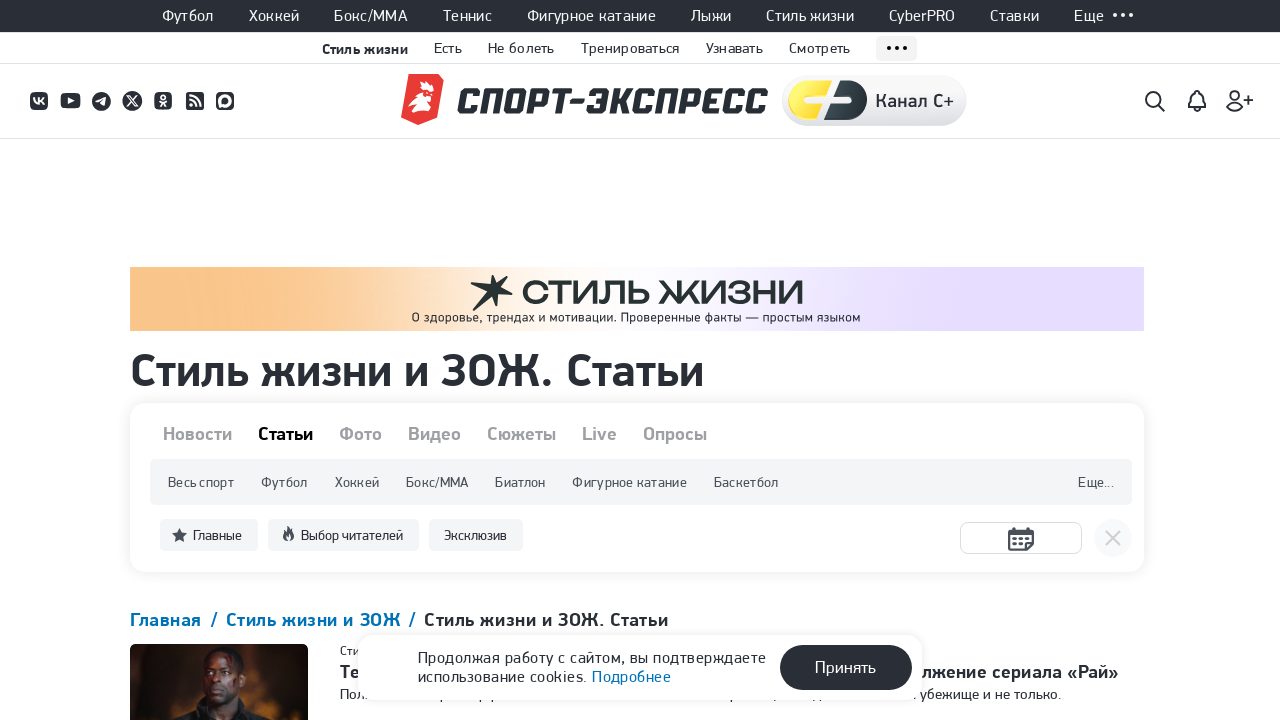

Navigated to reviews page
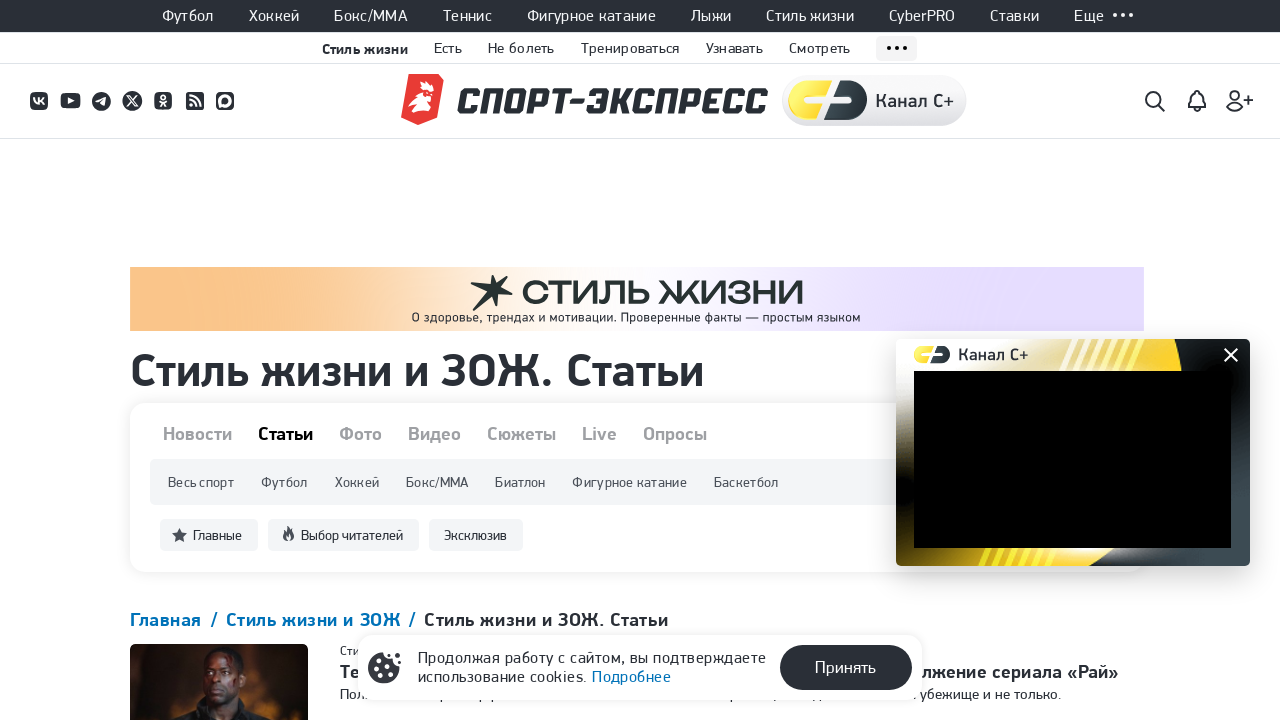

Navigated back to lifestyle movies main page
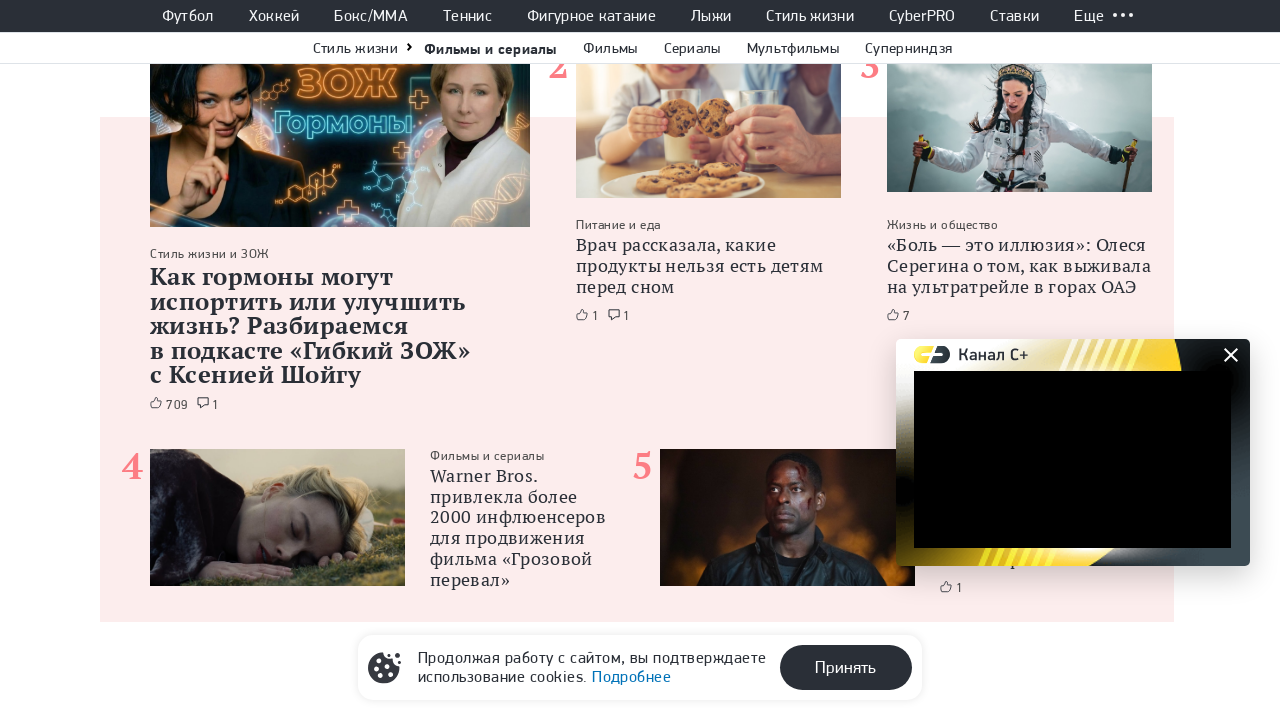

Clicked 'Films' section in rubric menu at (436, 361) on xpath=//div[@class='ls-mainpage__rubrics ls-mainpage__rubrics--top']//div//a[@cl
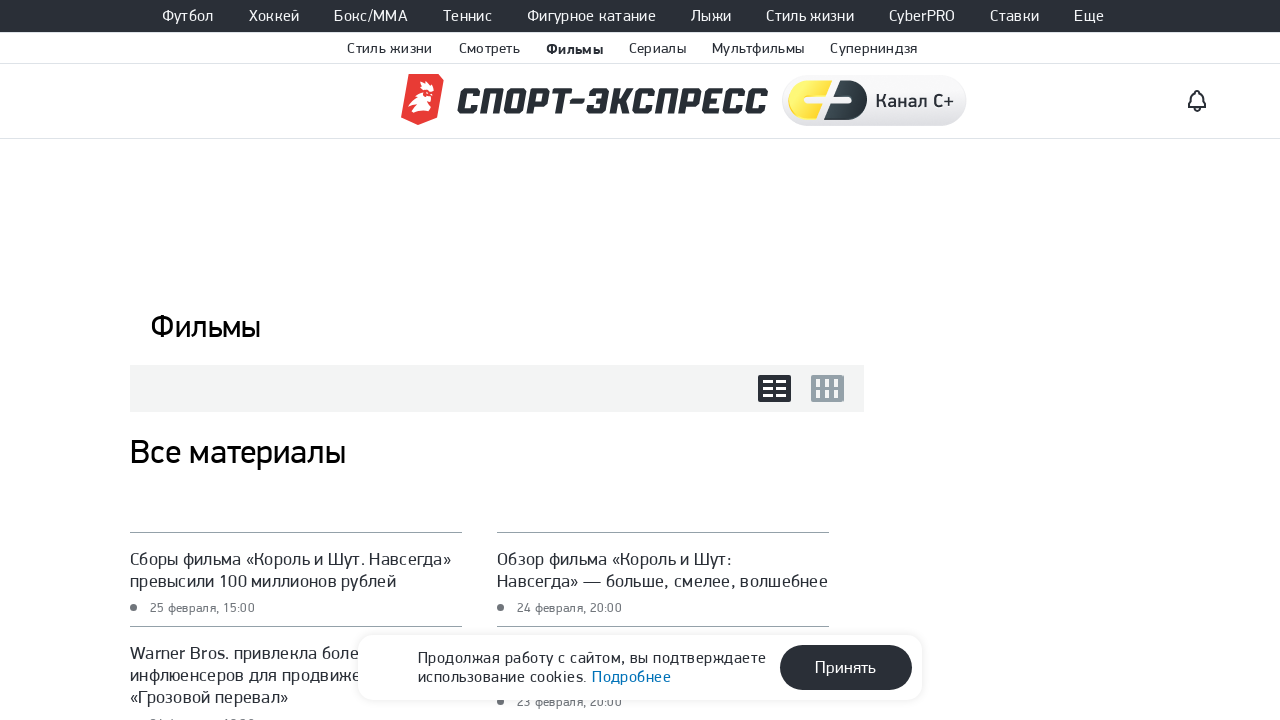

Navigated to films tag page
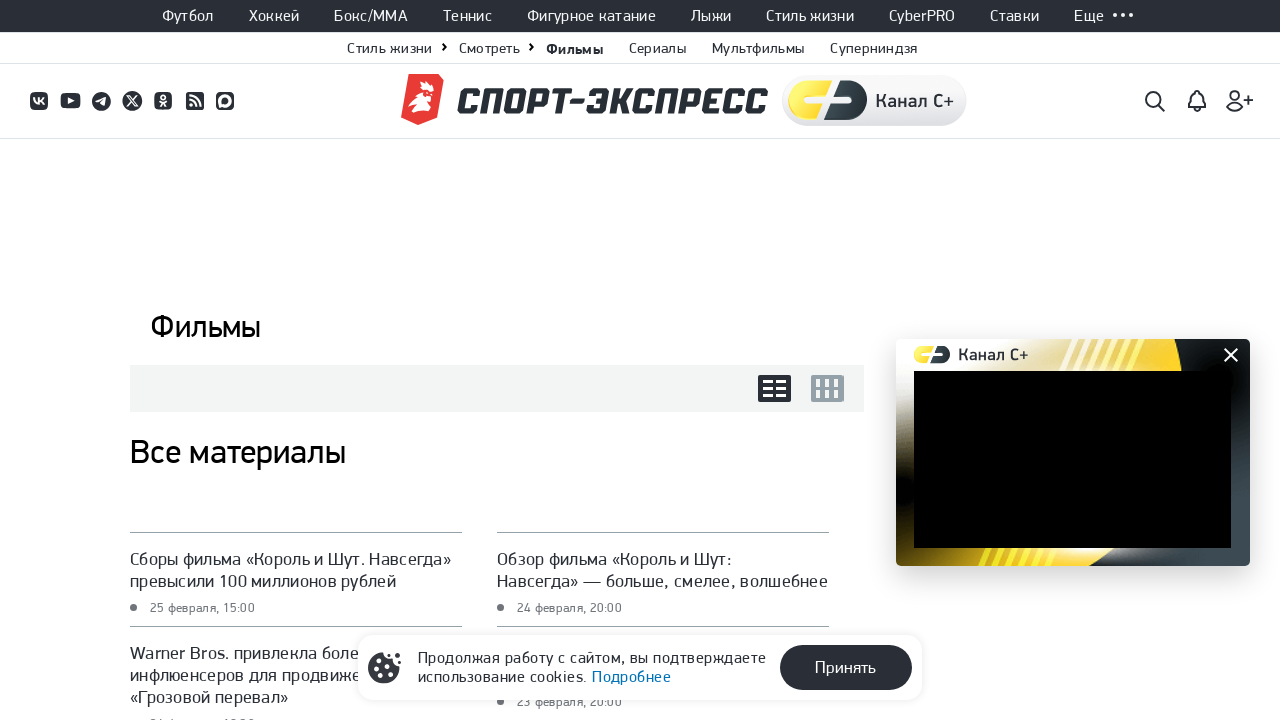

Verified 'Фильмы' (Films) heading is present on page
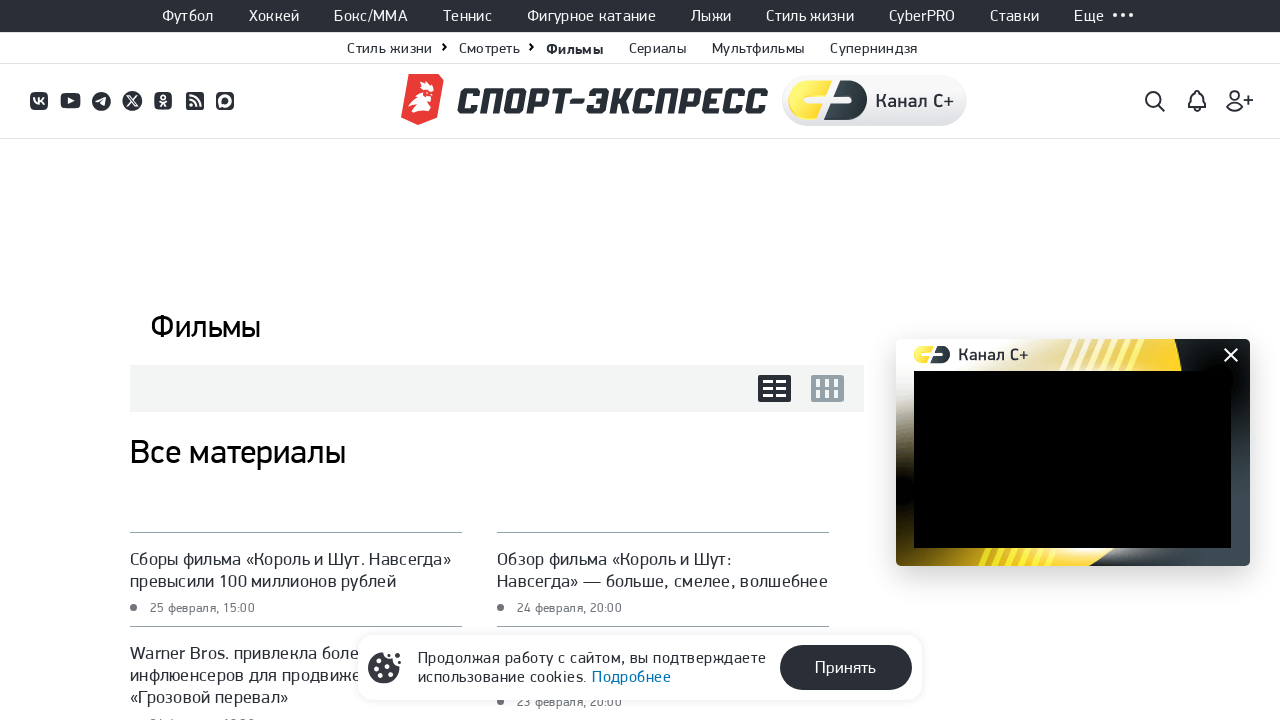

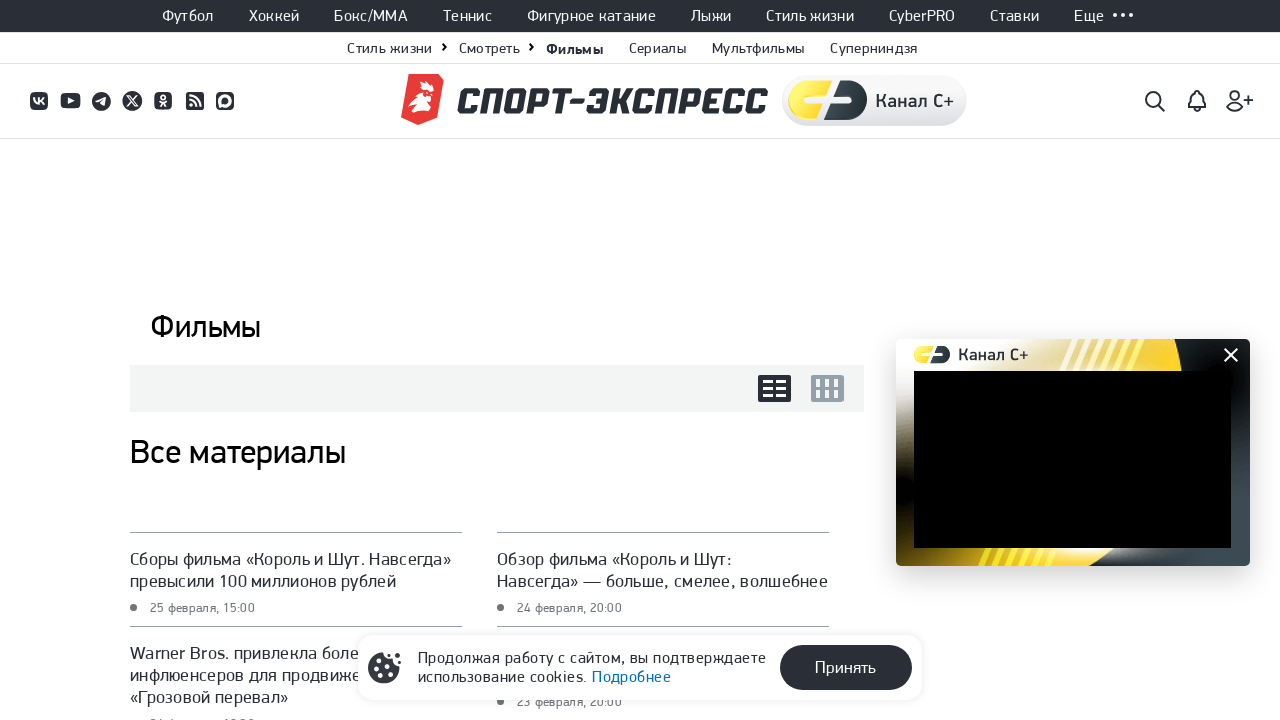